Tests jQuery UI datepicker functionality by selecting the 15th of current month, navigating 2 months ahead to select the 10th, and then selecting today's date dynamically.

Starting URL: https://jqueryui.com/datepicker/

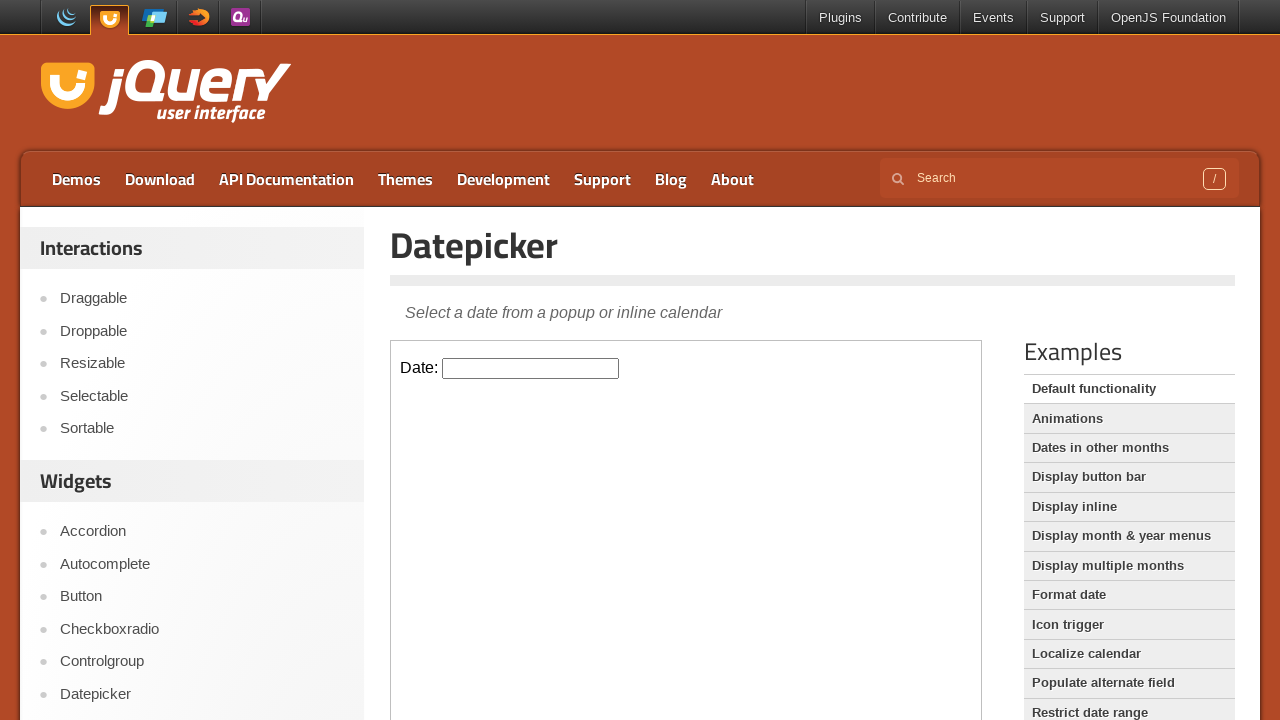

Located the demo iframe containing the datepicker
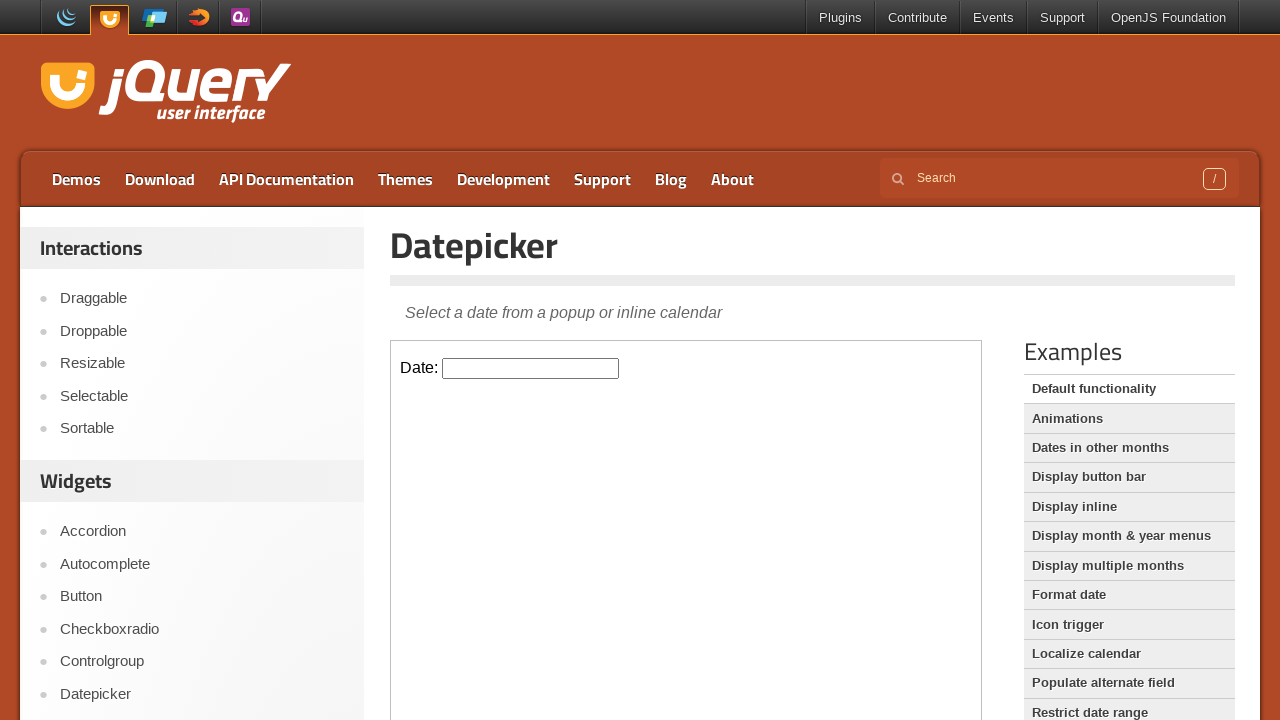

Clicked date input to open the calendar at (531, 368) on .demo-frame >> internal:control=enter-frame >> #datepicker
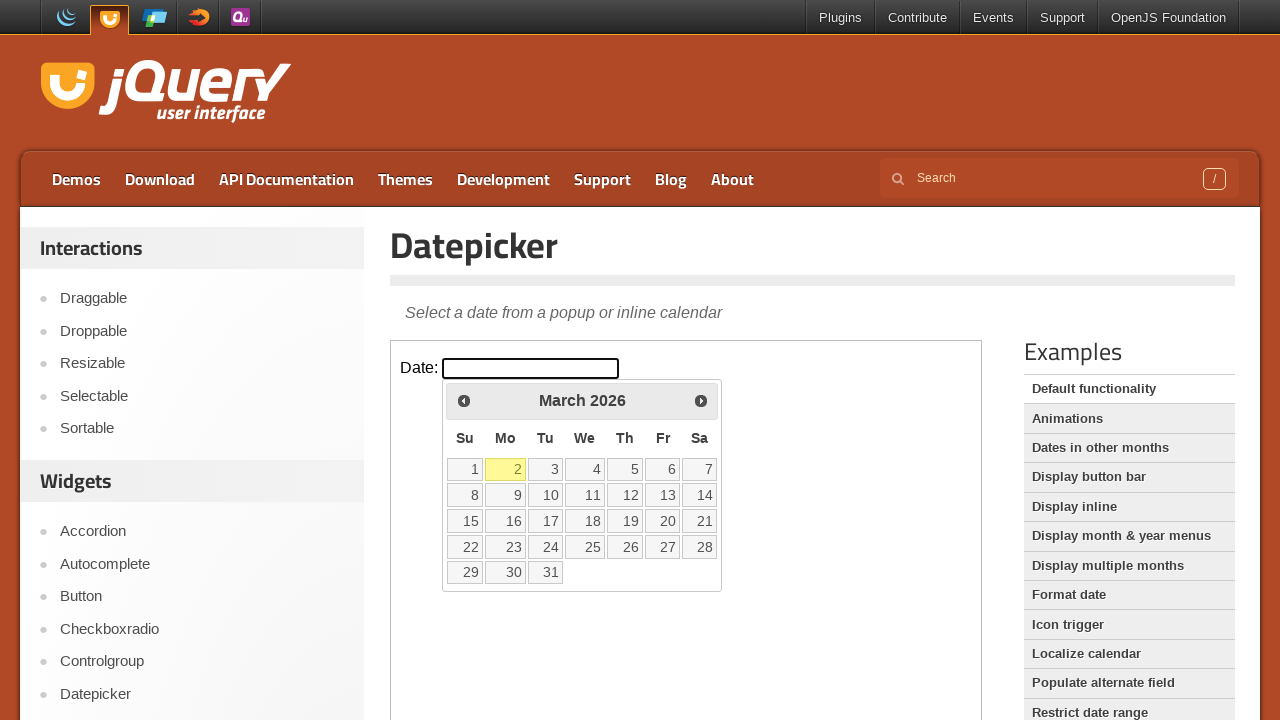

Selected the 15th of the current month at (465, 521) on .demo-frame >> internal:control=enter-frame >> xpath=//a[text()='15']
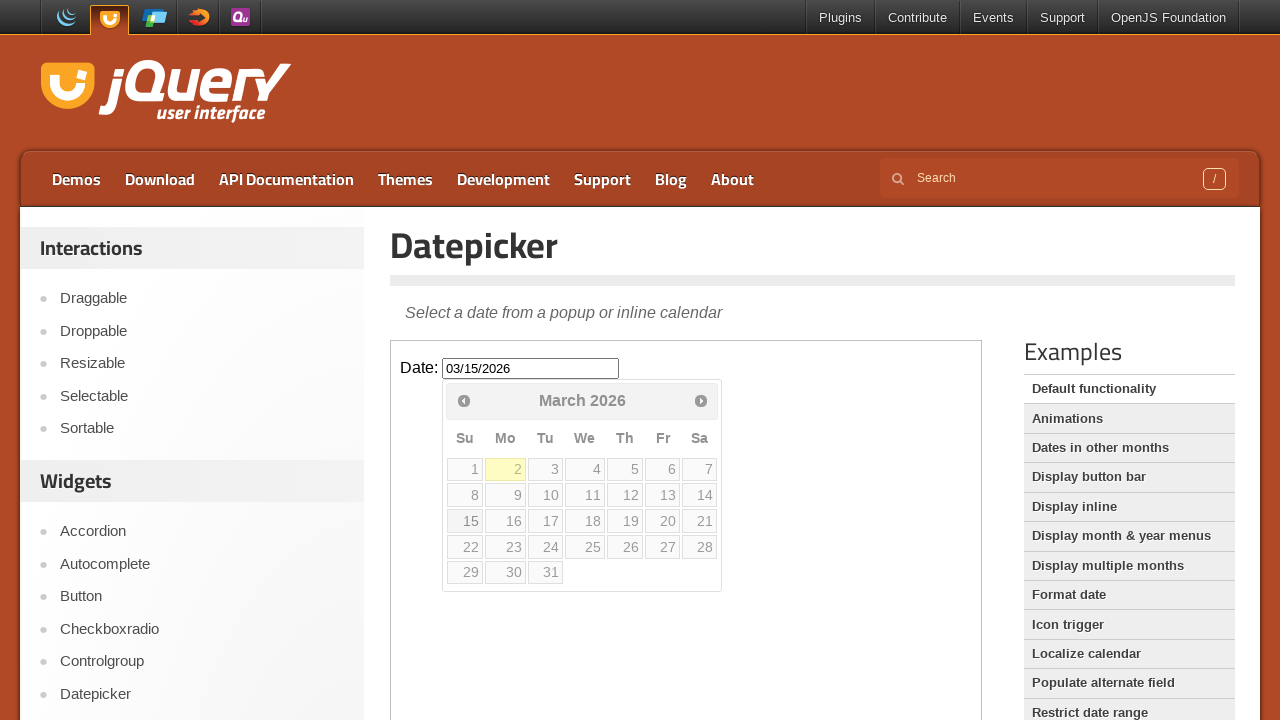

Waited 1 second for selection to complete
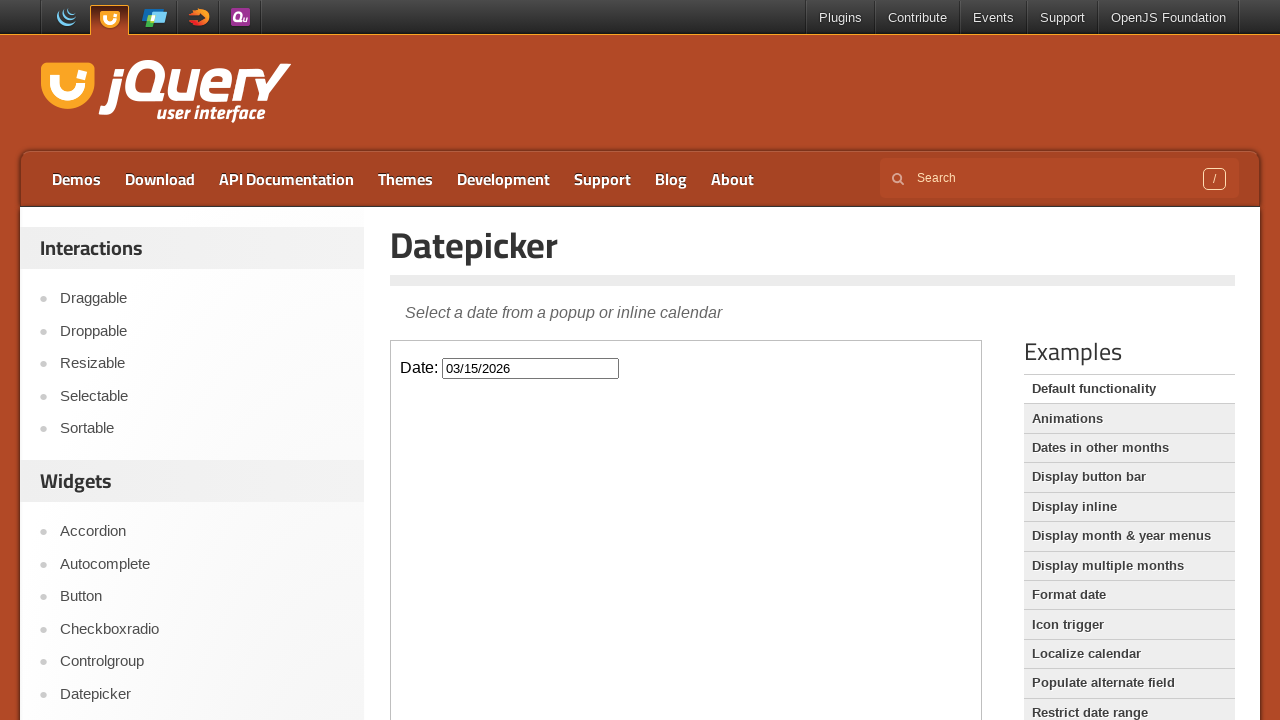

Cleared the date input field on .demo-frame >> internal:control=enter-frame >> #datepicker
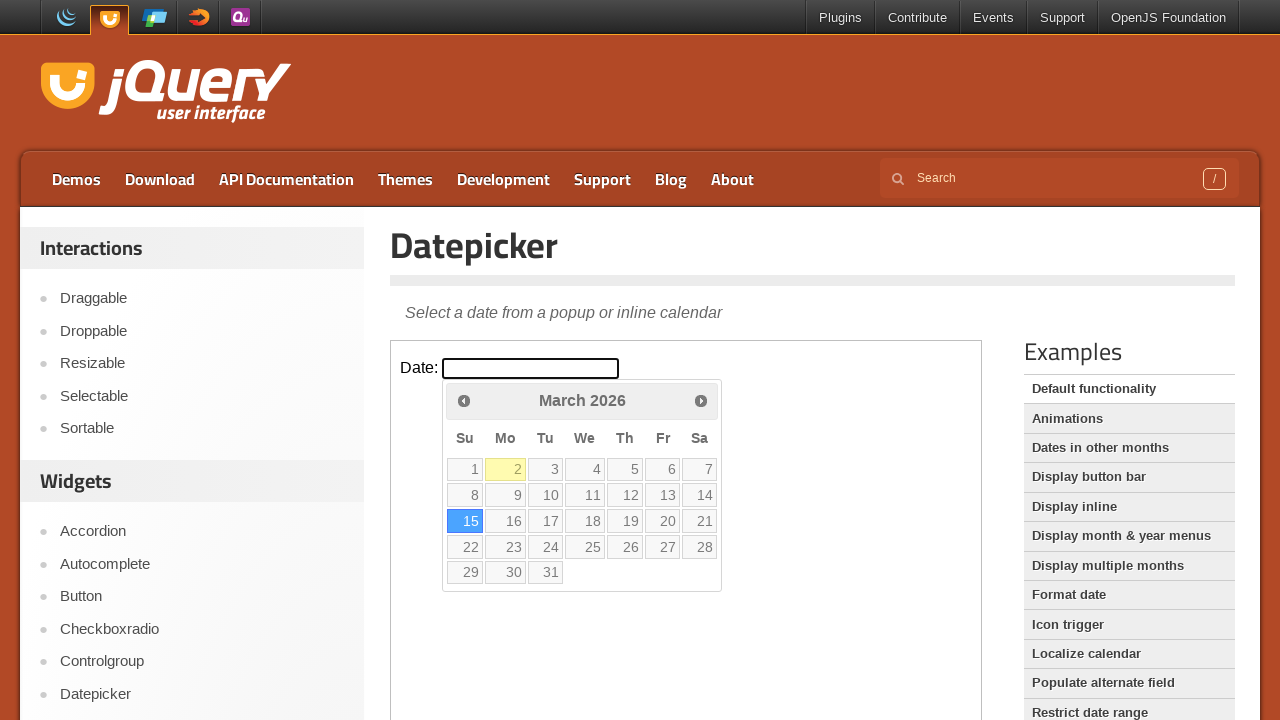

Reopened the calendar for next task at (531, 368) on .demo-frame >> internal:control=enter-frame >> #datepicker
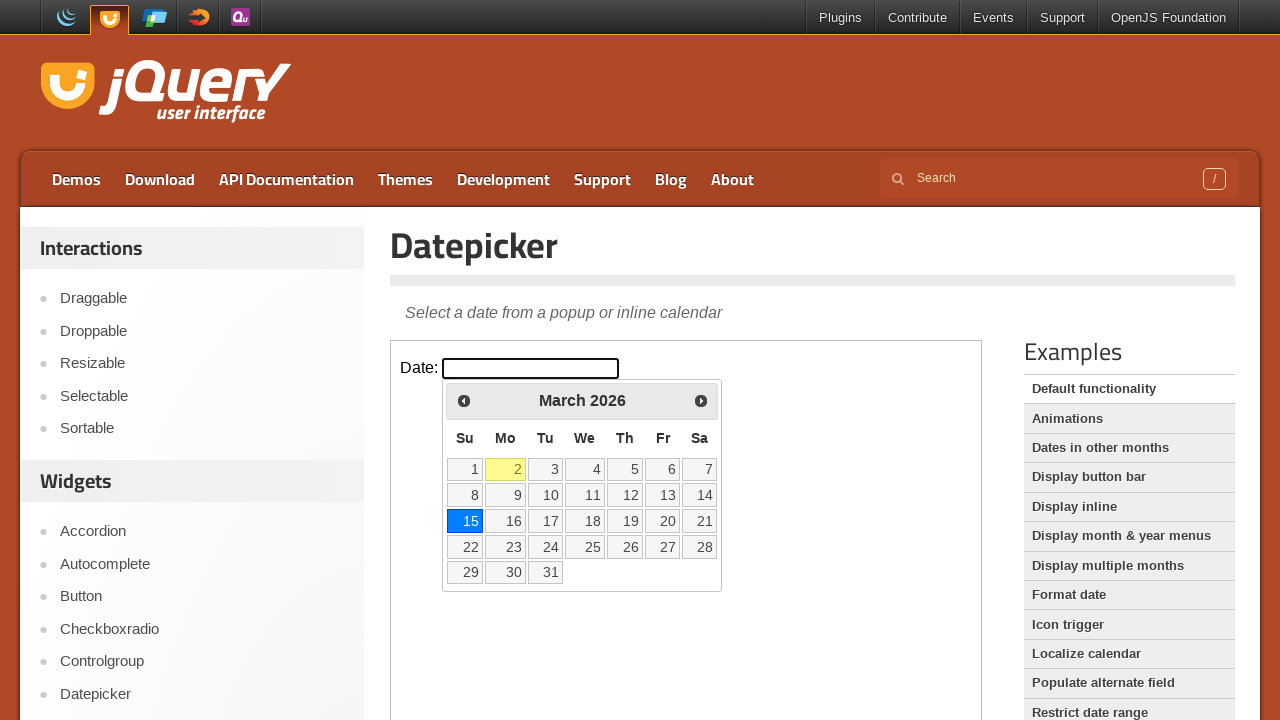

Clicked Next button to advance 1 month at (701, 400) on .demo-frame >> internal:control=enter-frame >> a[title='Next']
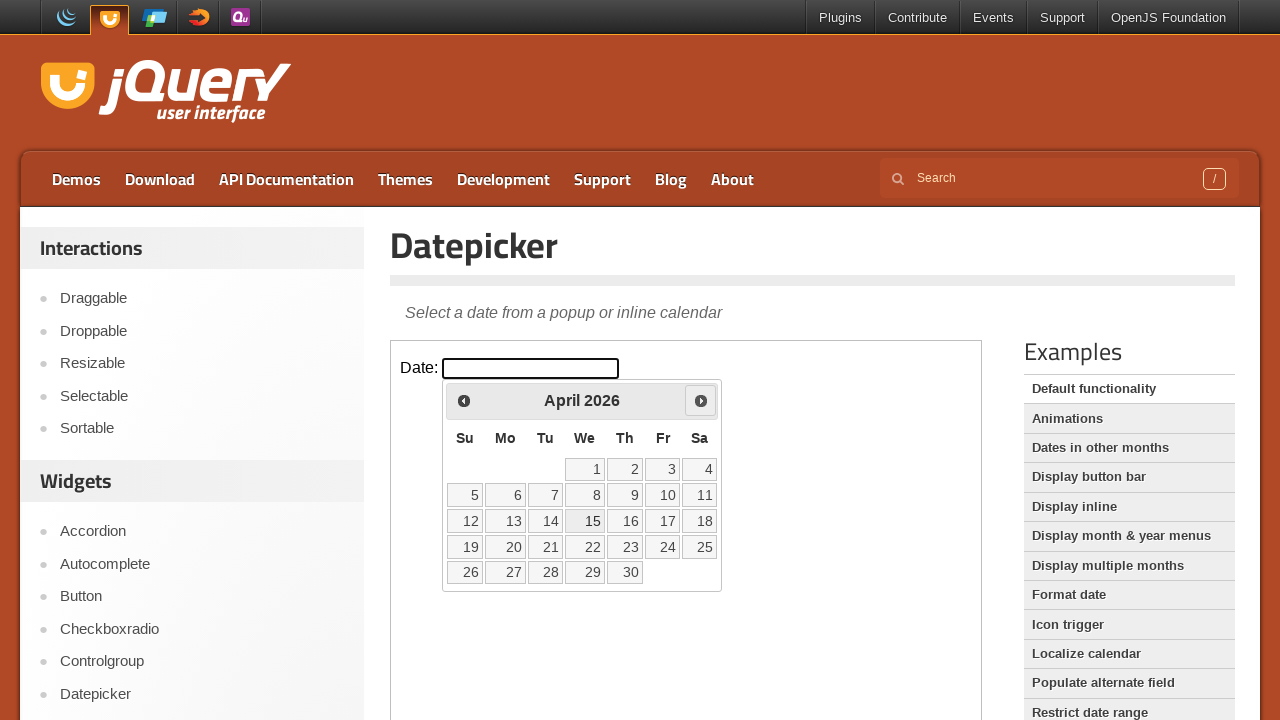

Clicked Next button again to advance 2 months total at (701, 400) on .demo-frame >> internal:control=enter-frame >> a[title='Next']
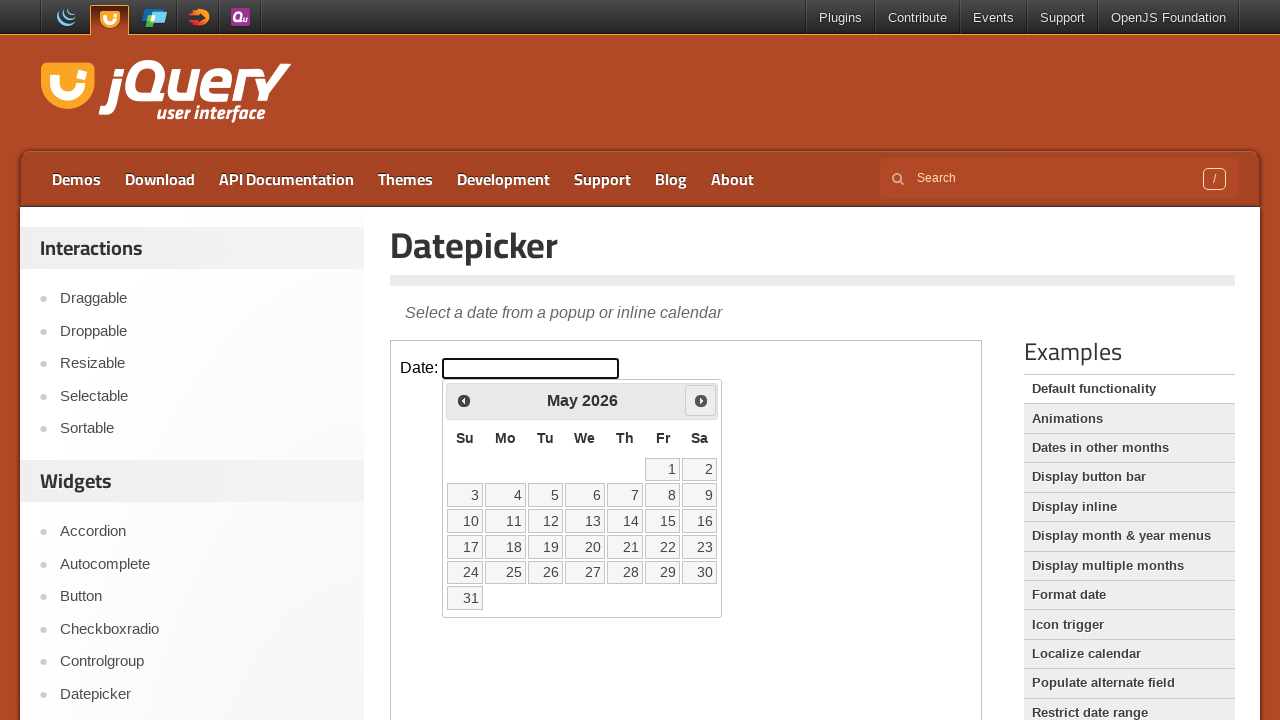

Selected the 10th day of the month 2 months ahead at (465, 521) on .demo-frame >> internal:control=enter-frame >> xpath=//a[text()='10']
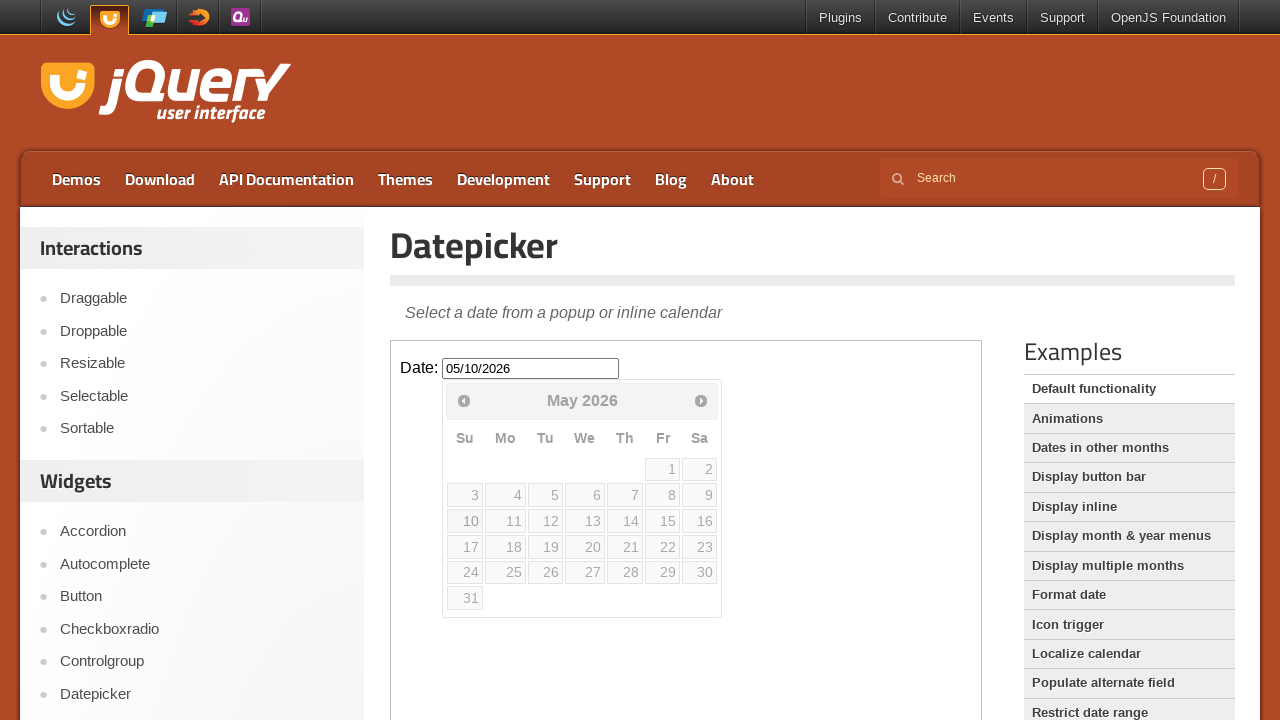

Waited 1 second for selection to complete
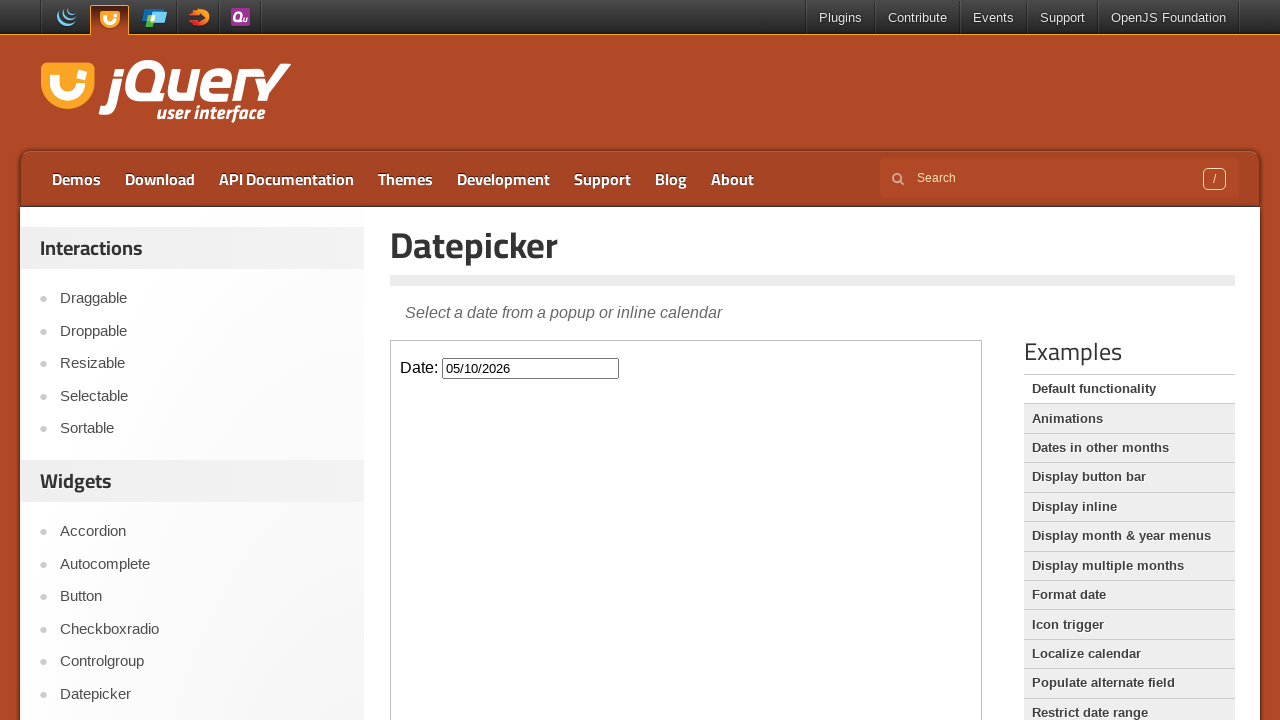

Cleared the date input field on .demo-frame >> internal:control=enter-frame >> #datepicker
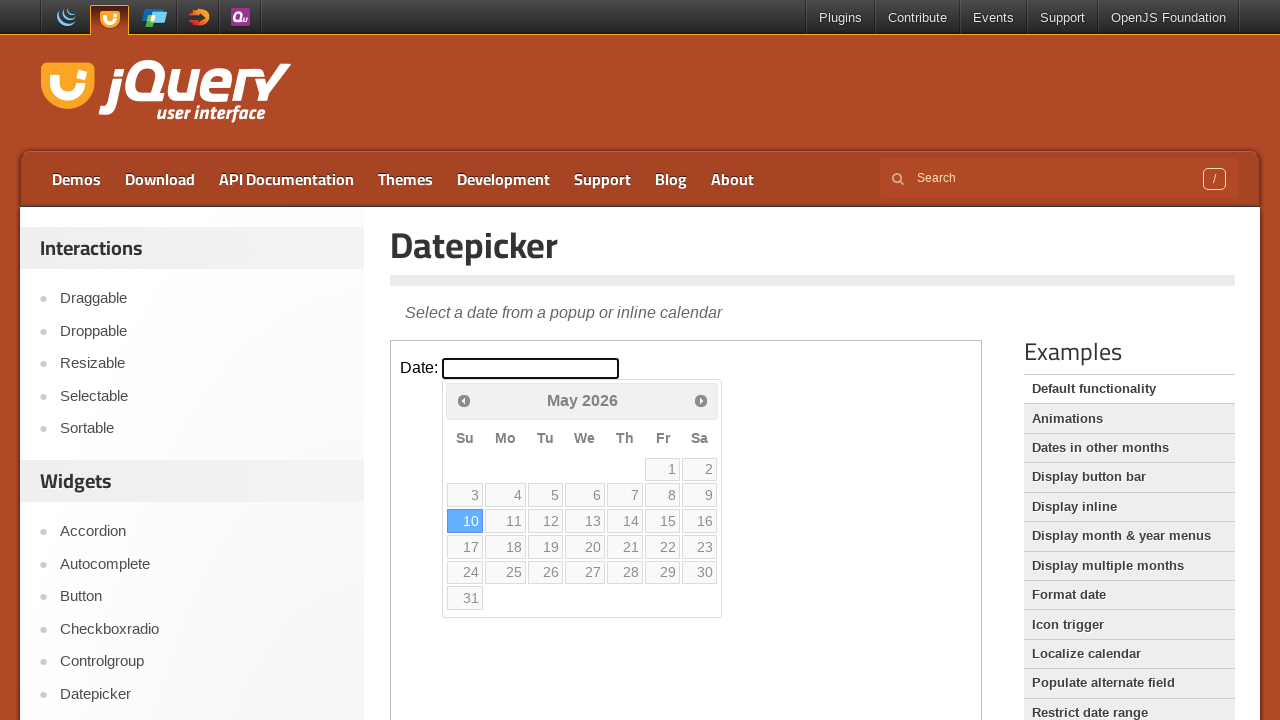

Reopened the calendar for final task at (531, 368) on .demo-frame >> internal:control=enter-frame >> #datepicker
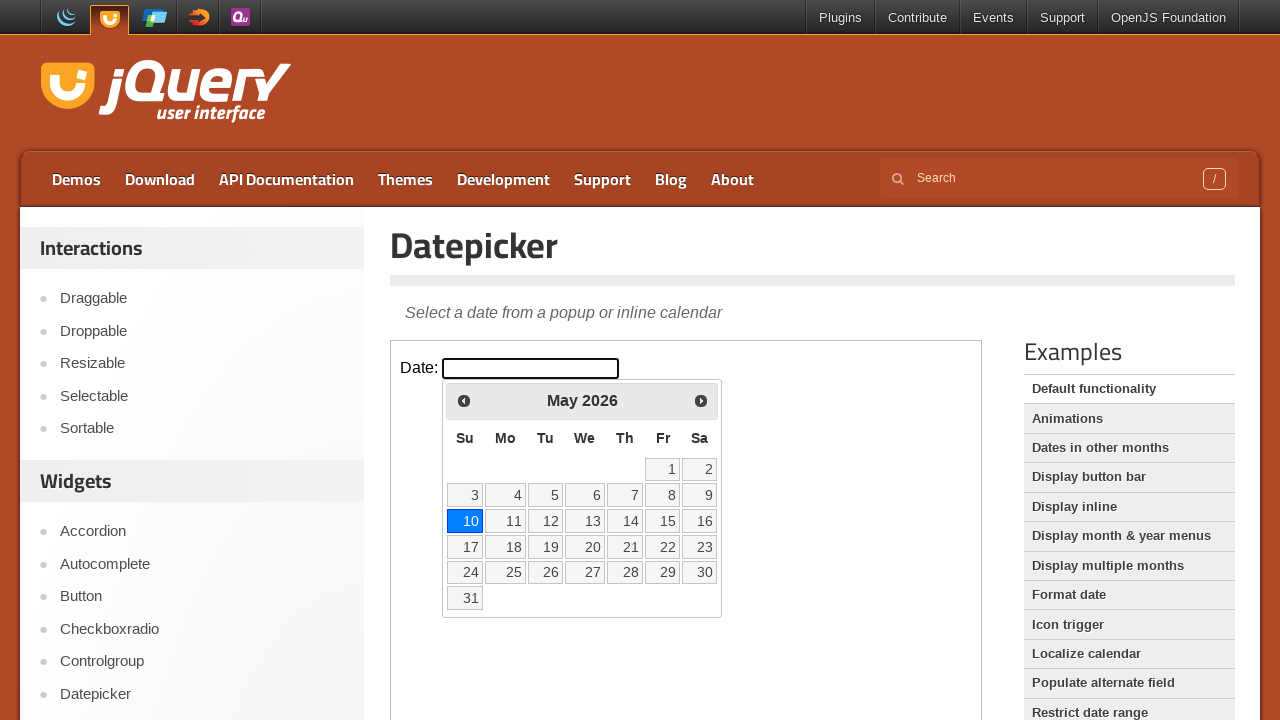

Calculated today's date: 2026-03-02 (day: 2)
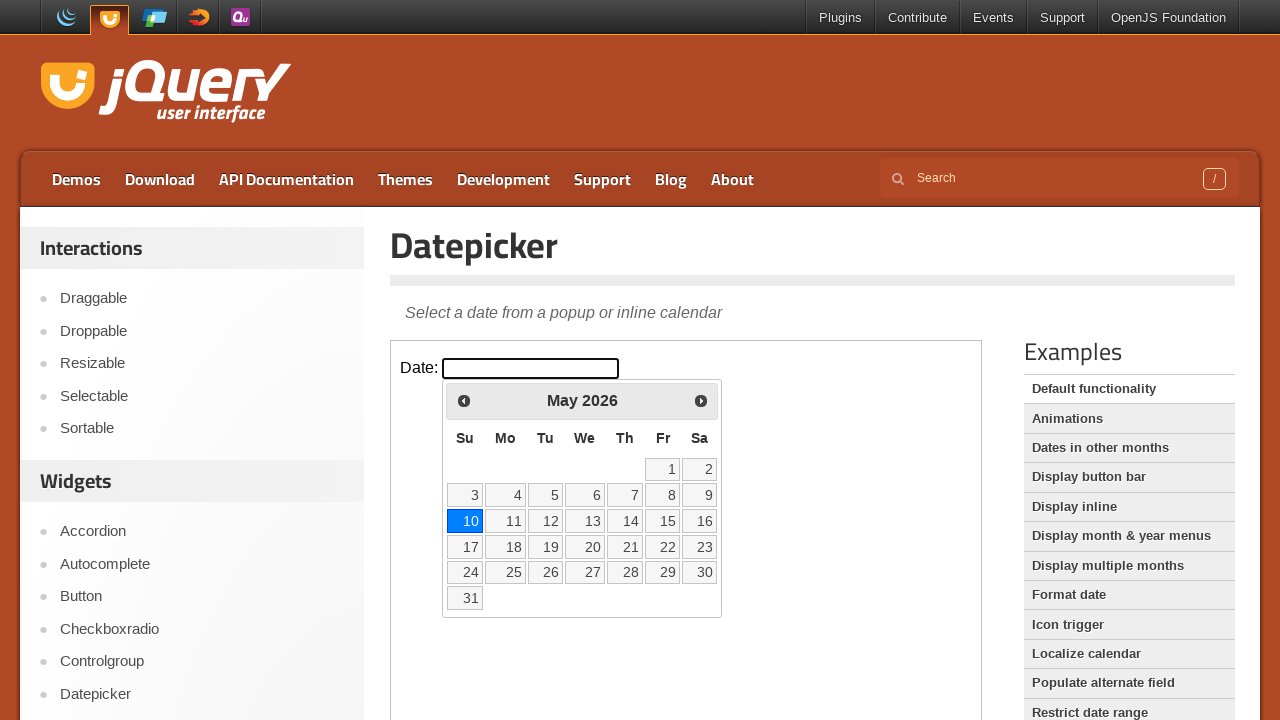

Selected today's date (2) from the calendar at (700, 469) on .demo-frame >> internal:control=enter-frame >> //a[text()='2']
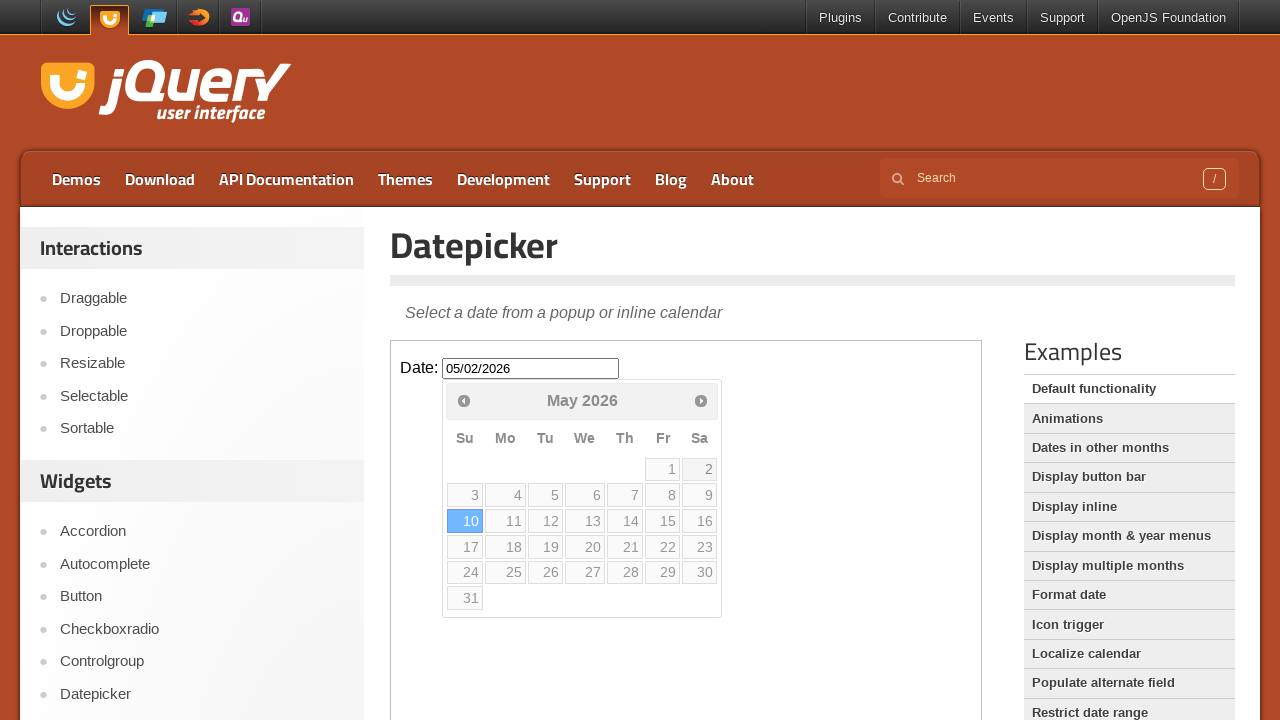

Waited 1 second for selection to complete
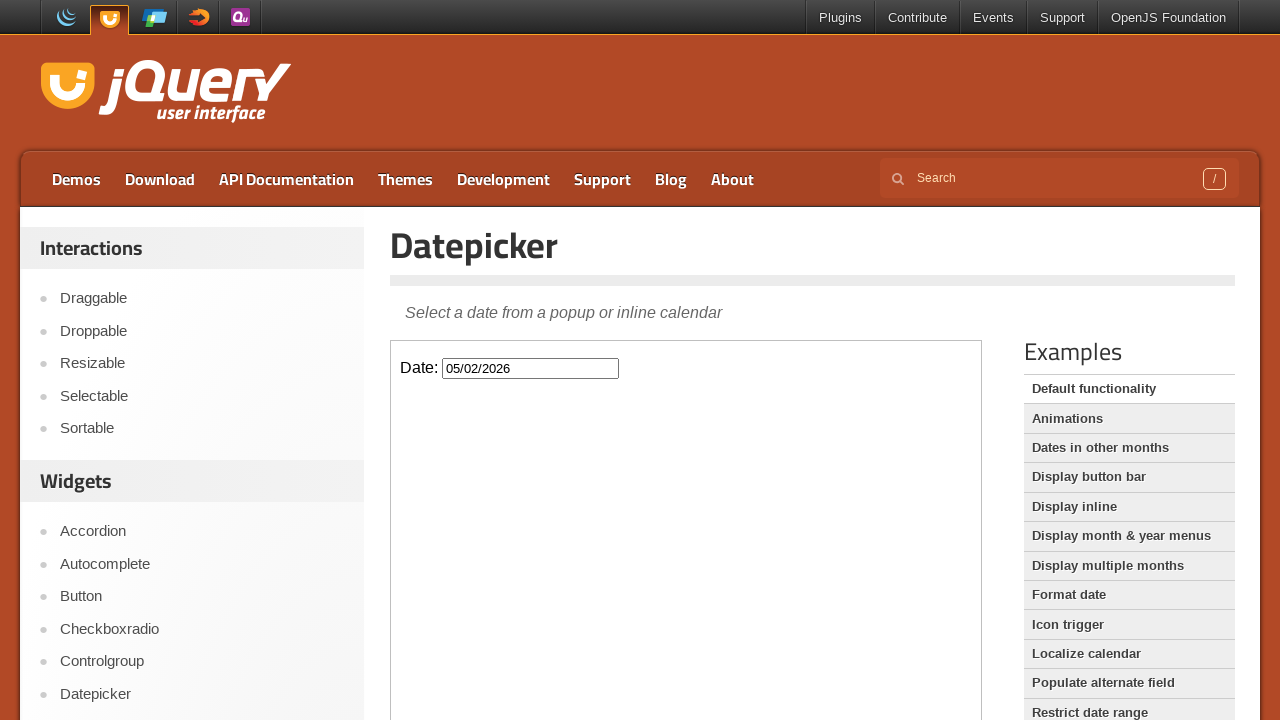

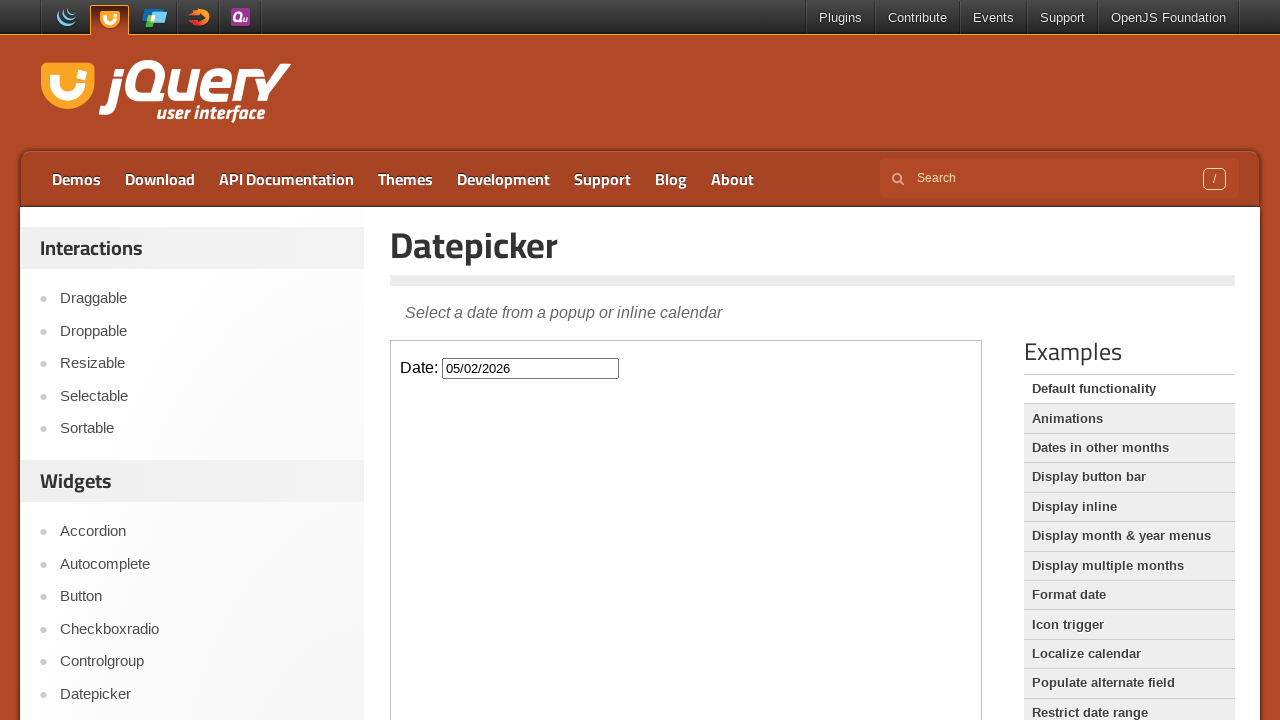